Tests multiple window handling by clicking the Help link on Google accounts page, switching to the new window, and then back to the parent window

Starting URL: https://accounts.google.com/v3/signin/identifier?dsh=S-1811750190%3A1668891936774581&continue=https%3A%2F%2Faccounts.google.com%2F&followup=https%3A%2F%2Faccounts.google.com%2F&passive=1209600&flowName=GlifWebSignIn&flowEntry=ServiceLogin&ifkv=ARgdvAuQGmJXFl28AO8Cz_0U8n4v_Fdo720EV3cN5O3dzLj_L437PcSYHd0OsBgL_DrUI9jVC-A2pw

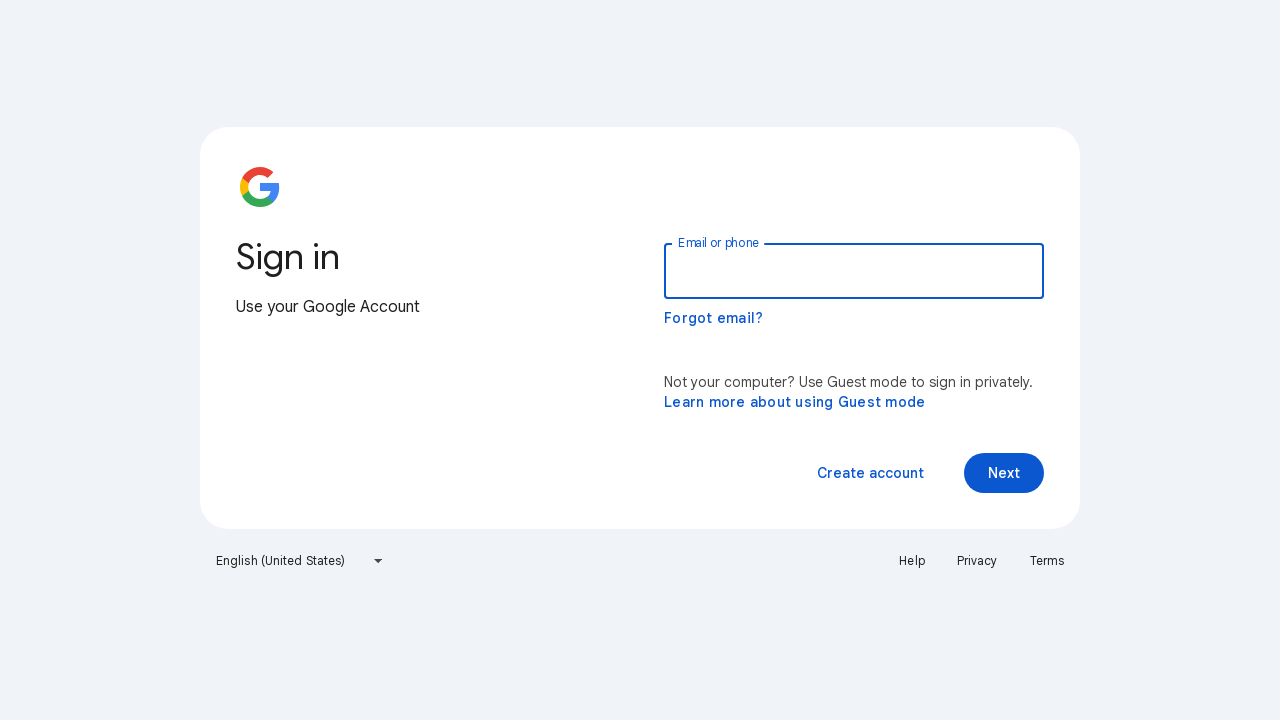

Clicked Help link to open new window at (912, 561) on text=Help
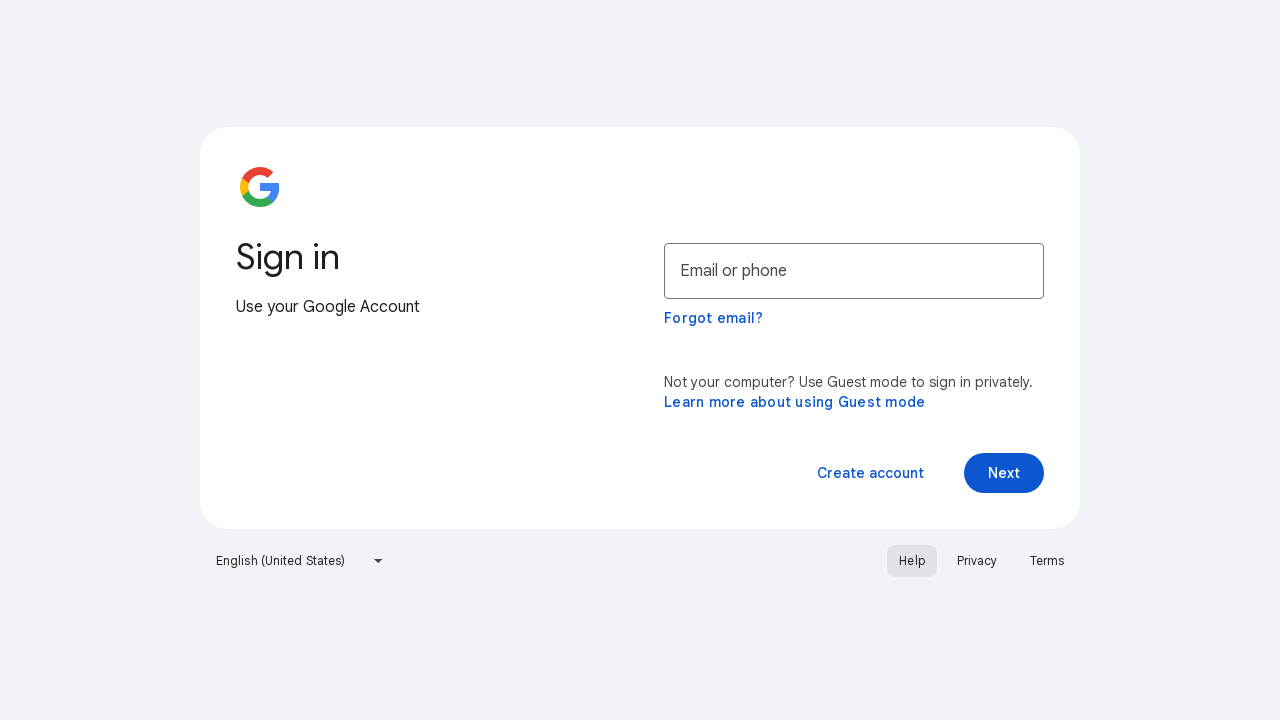

New window opened and captured
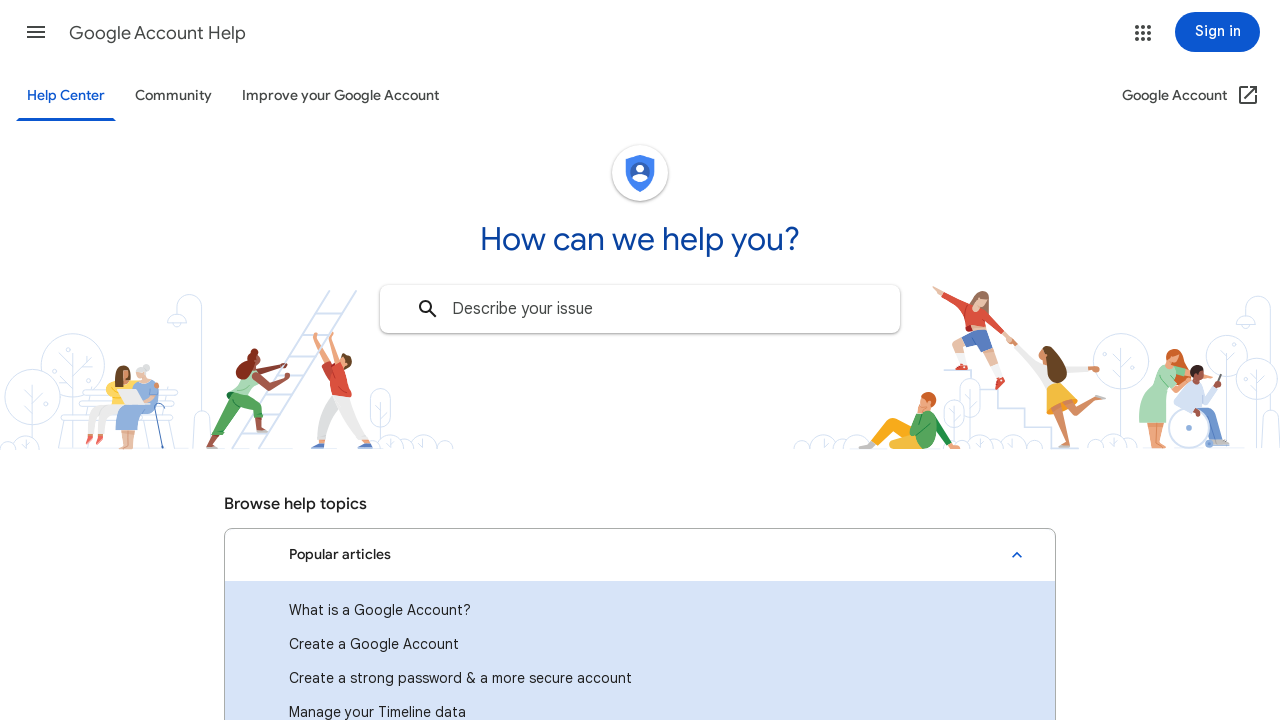

Help page finished loading
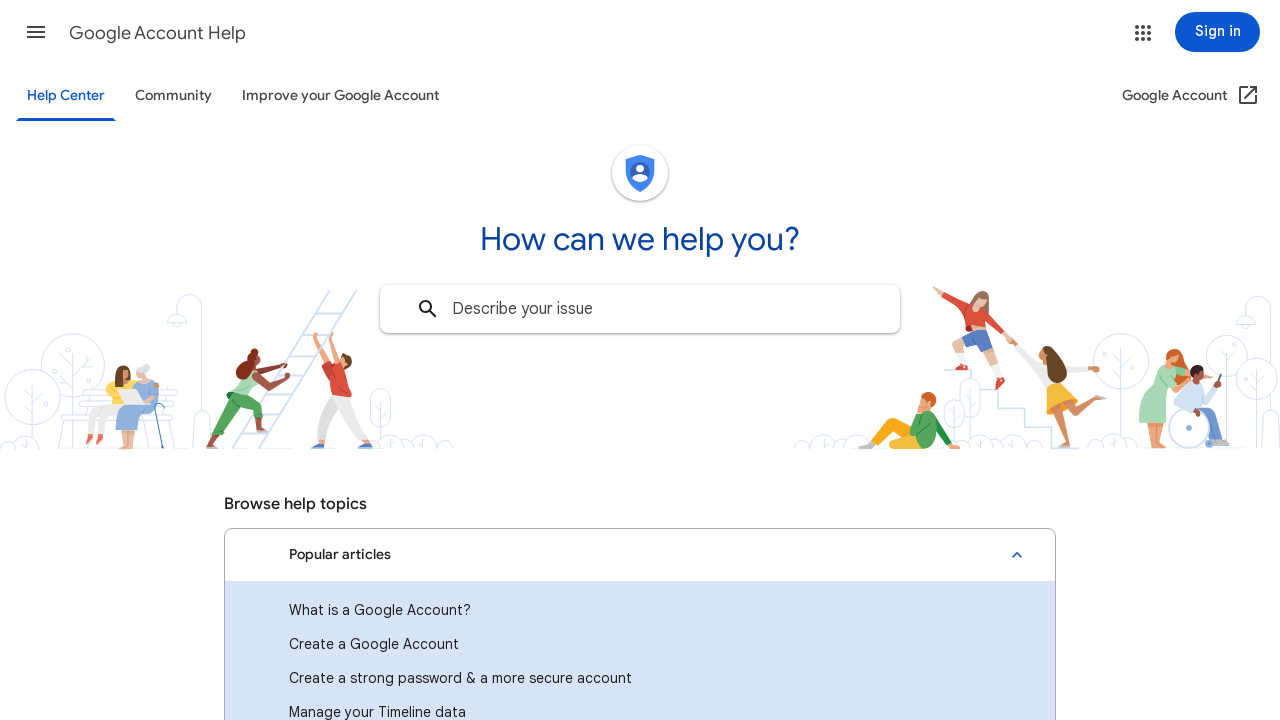

Retrieved help page title: Google Account Help
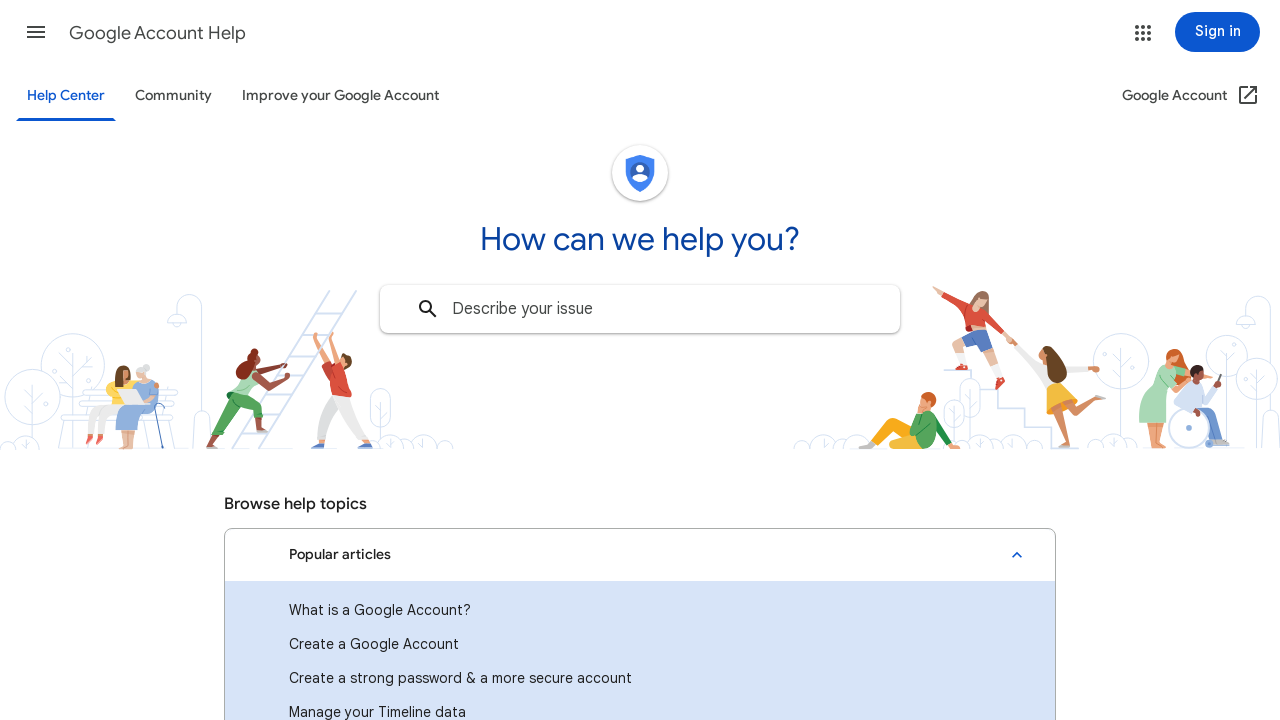

Closed help window
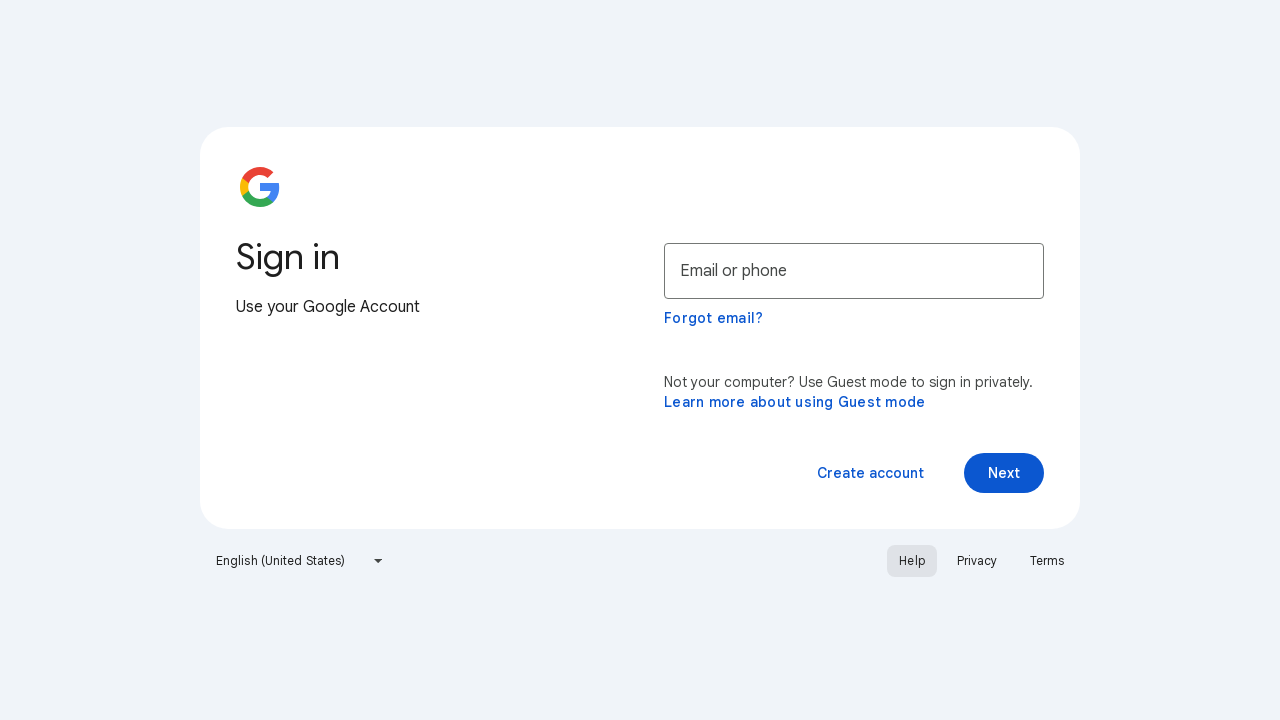

Returned to parent window with title: Sign in - Google Accounts
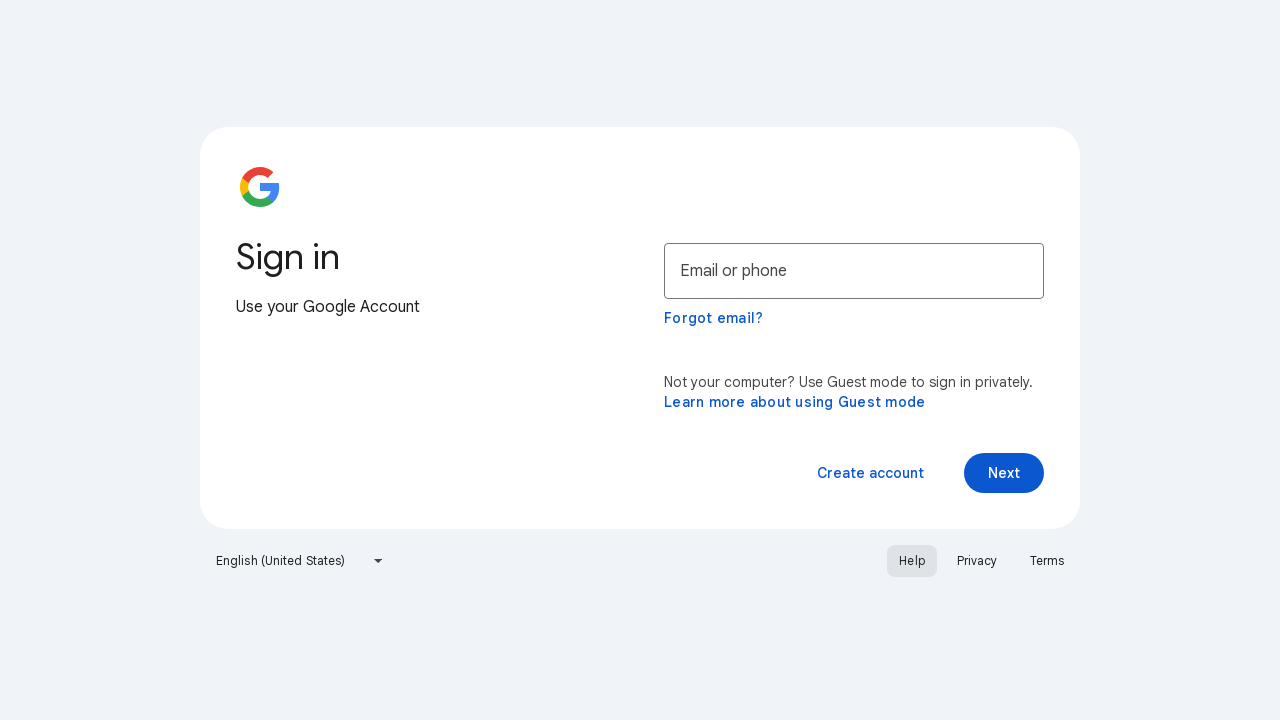

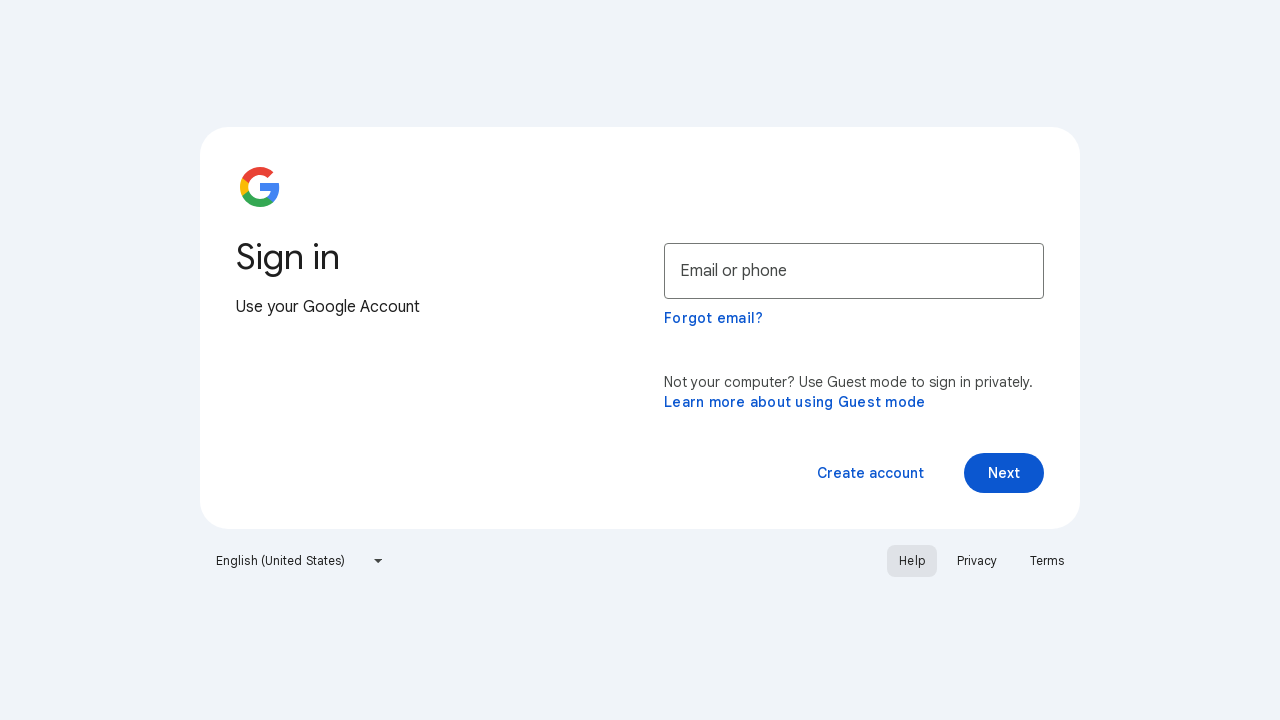